Tests context menu right-click functionality and drag-and-drop interactions on The Internet test application

Starting URL: https://the-internet.herokuapp.com/

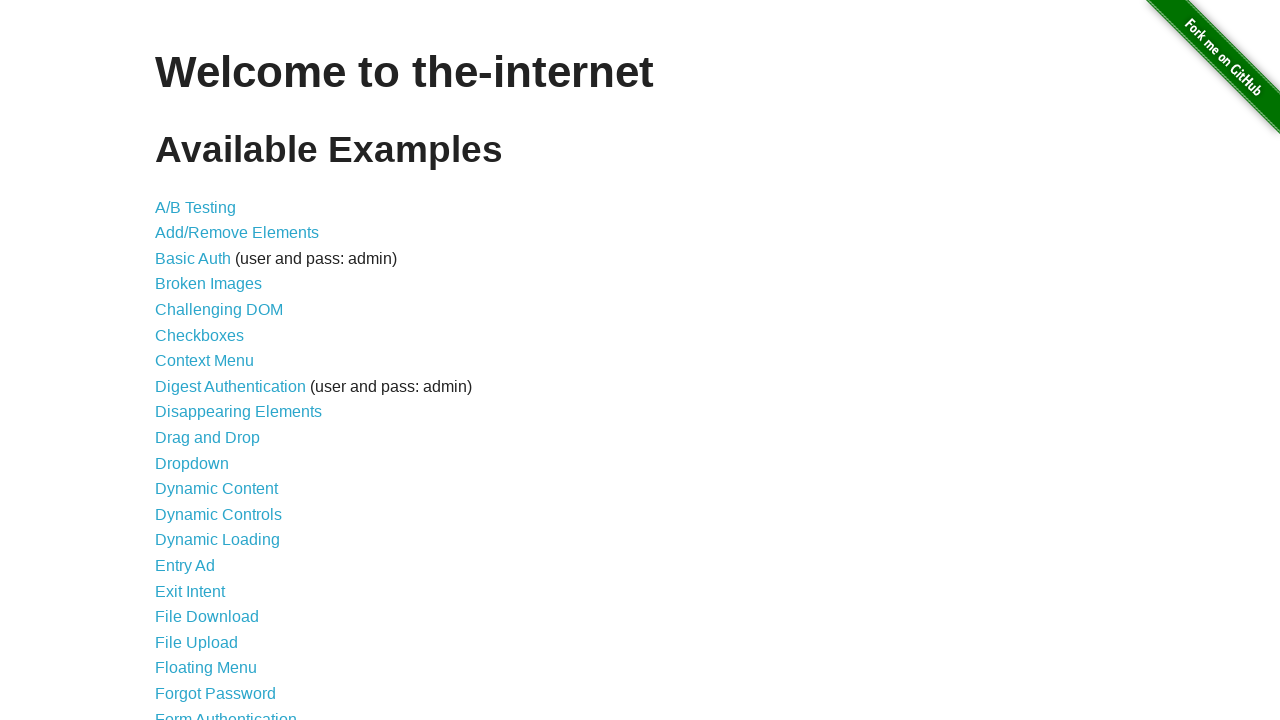

Clicked on Context Menu link at (204, 361) on text=Context Menu
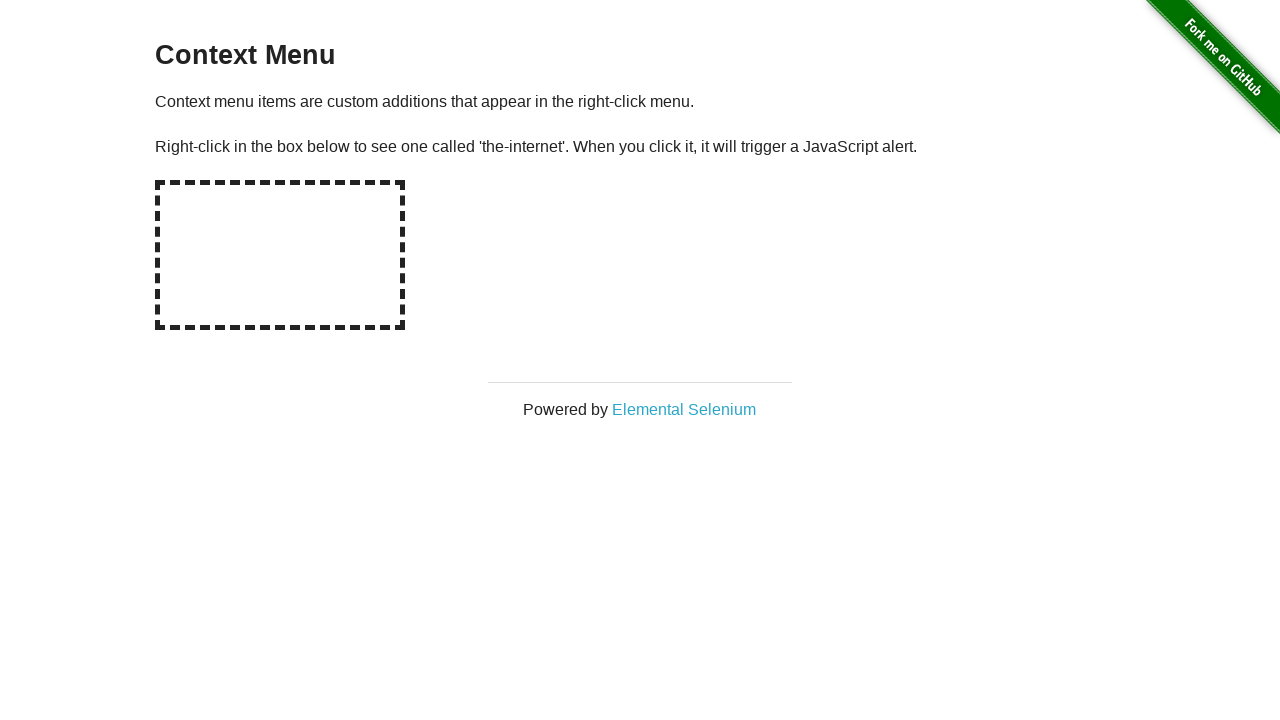

Right-clicked on context menu area to trigger alert at (280, 255) on //div[@oncontextmenu='displayMessage()']
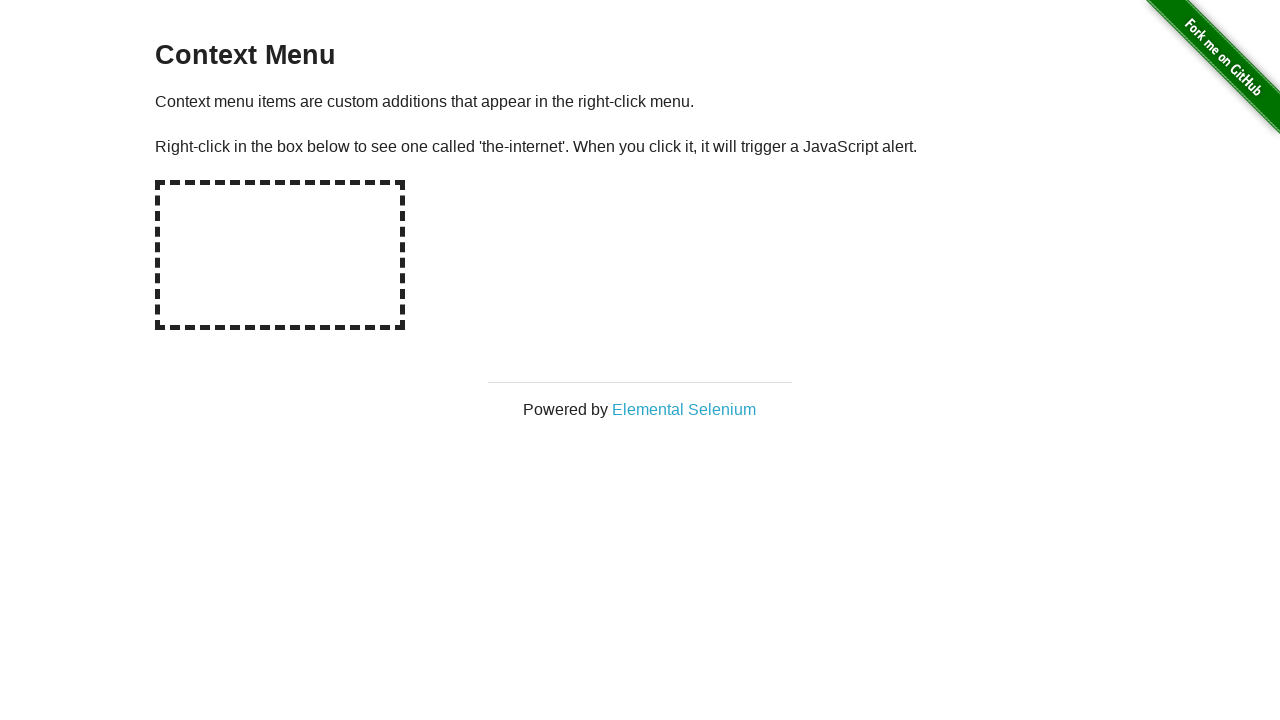

Set up dialog handler to accept alerts
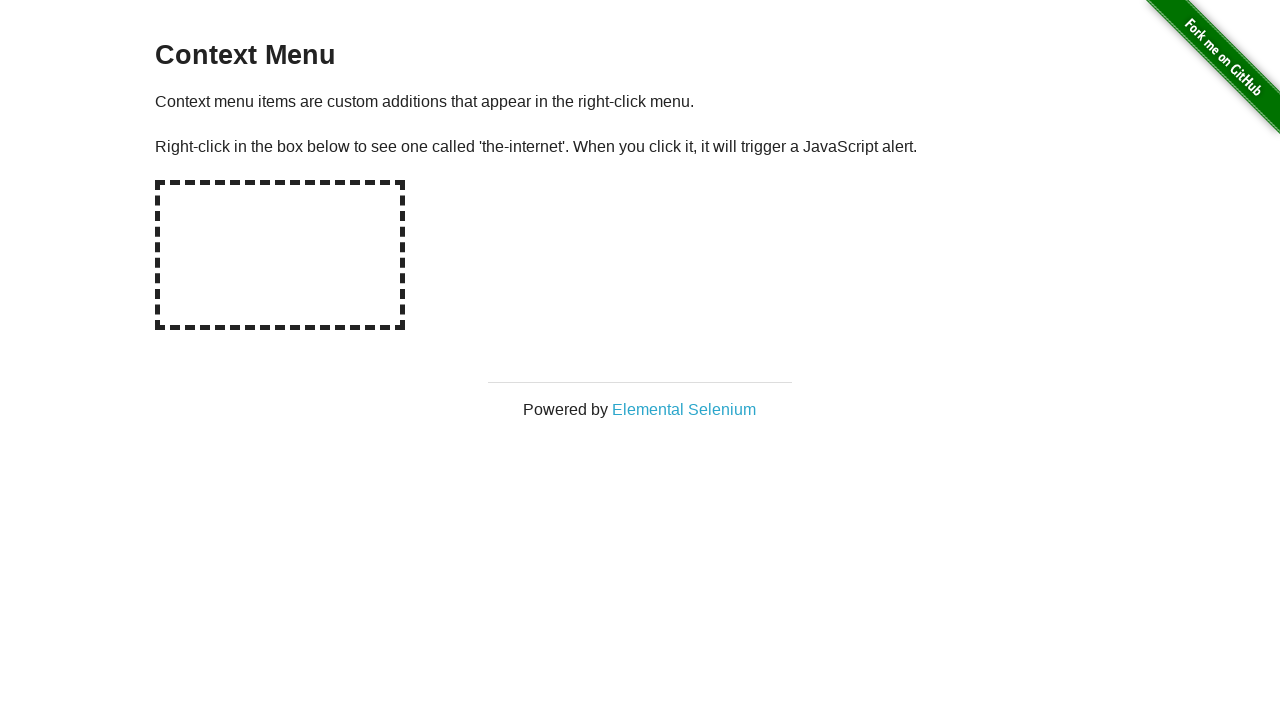

Clicked on the Context Menu heading at (640, 56) on xpath=//h3[contains(.,'Context Menu')]
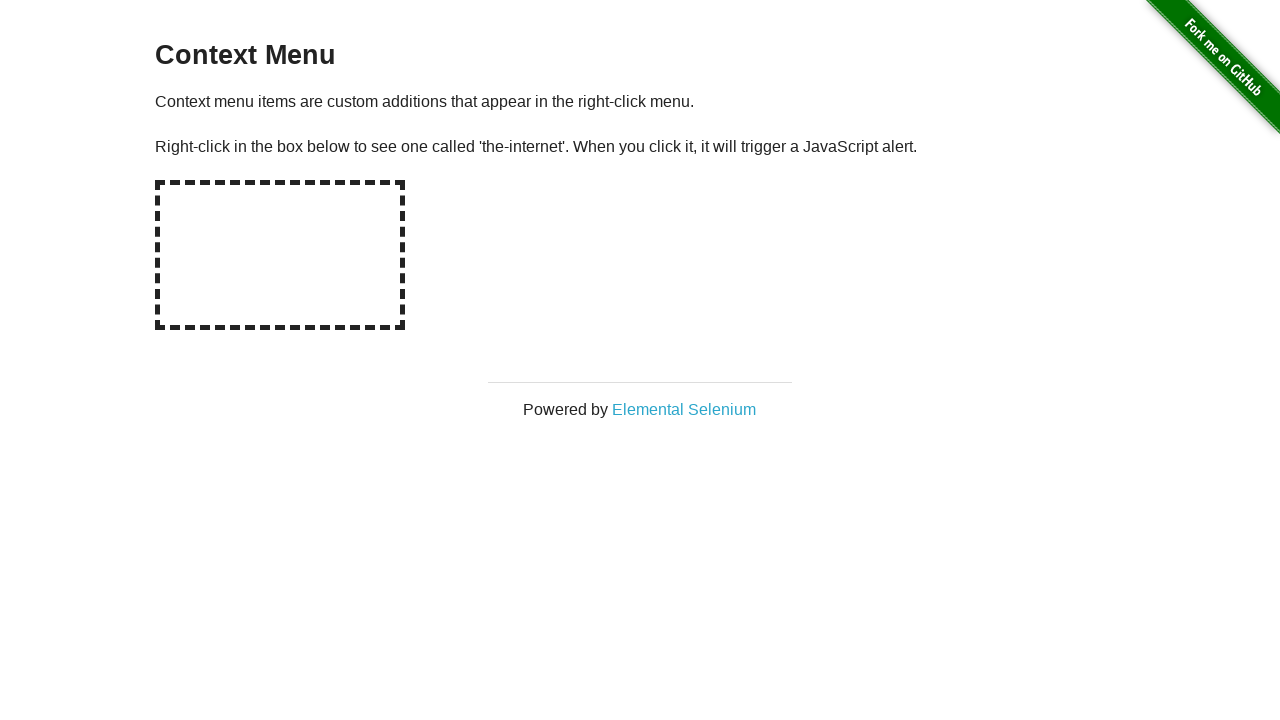

Navigated back to main page
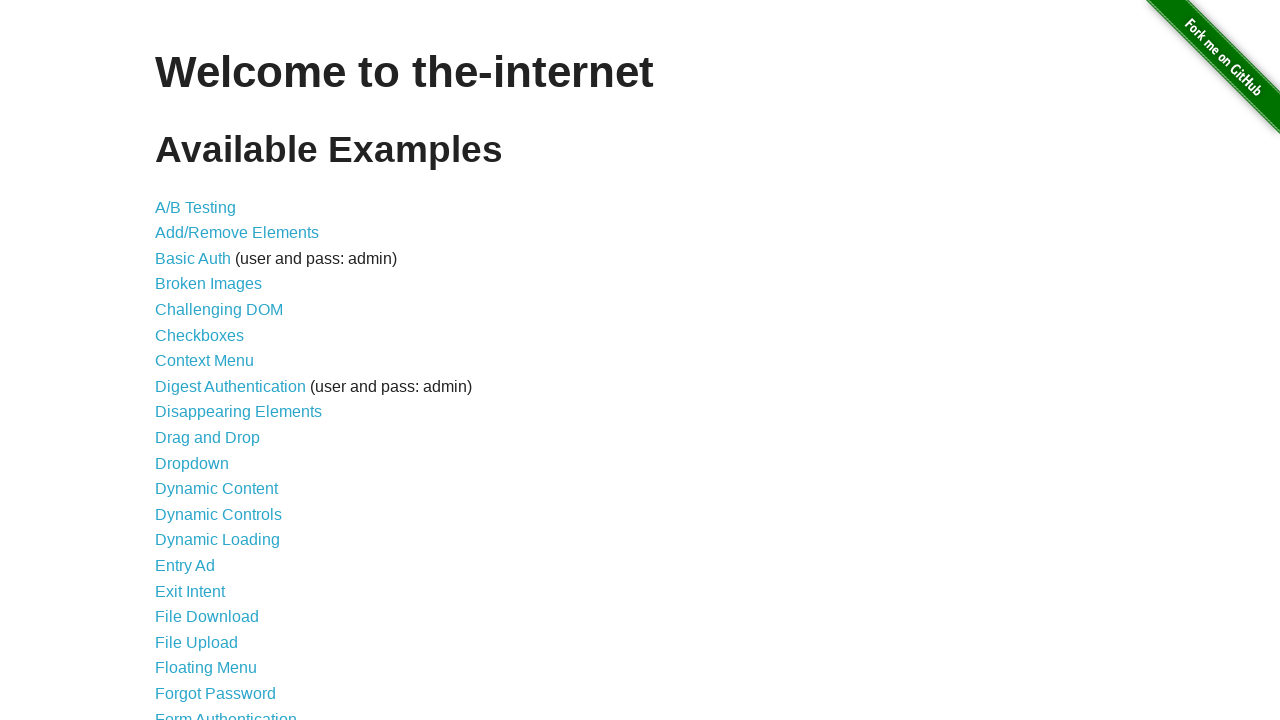

Clicked on Drag and Drop link at (208, 438) on text=Drag and Drop
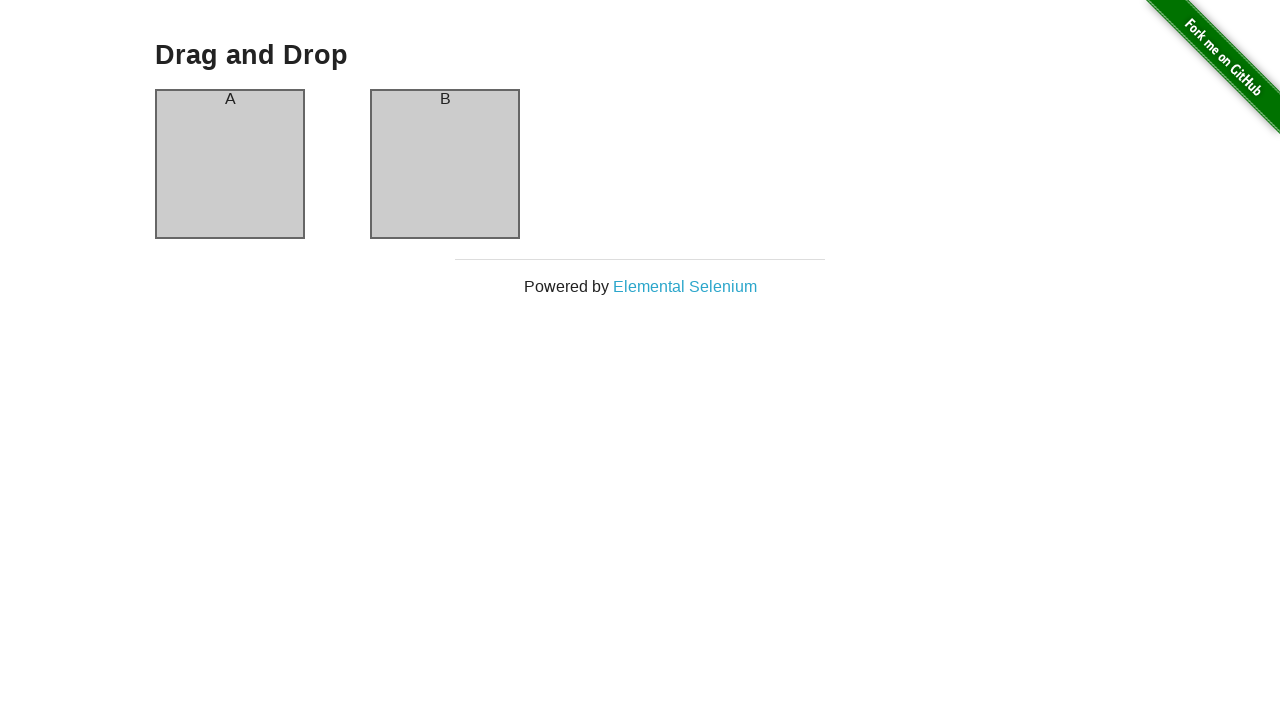

Performed drag and drop of column A to column B at (445, 164)
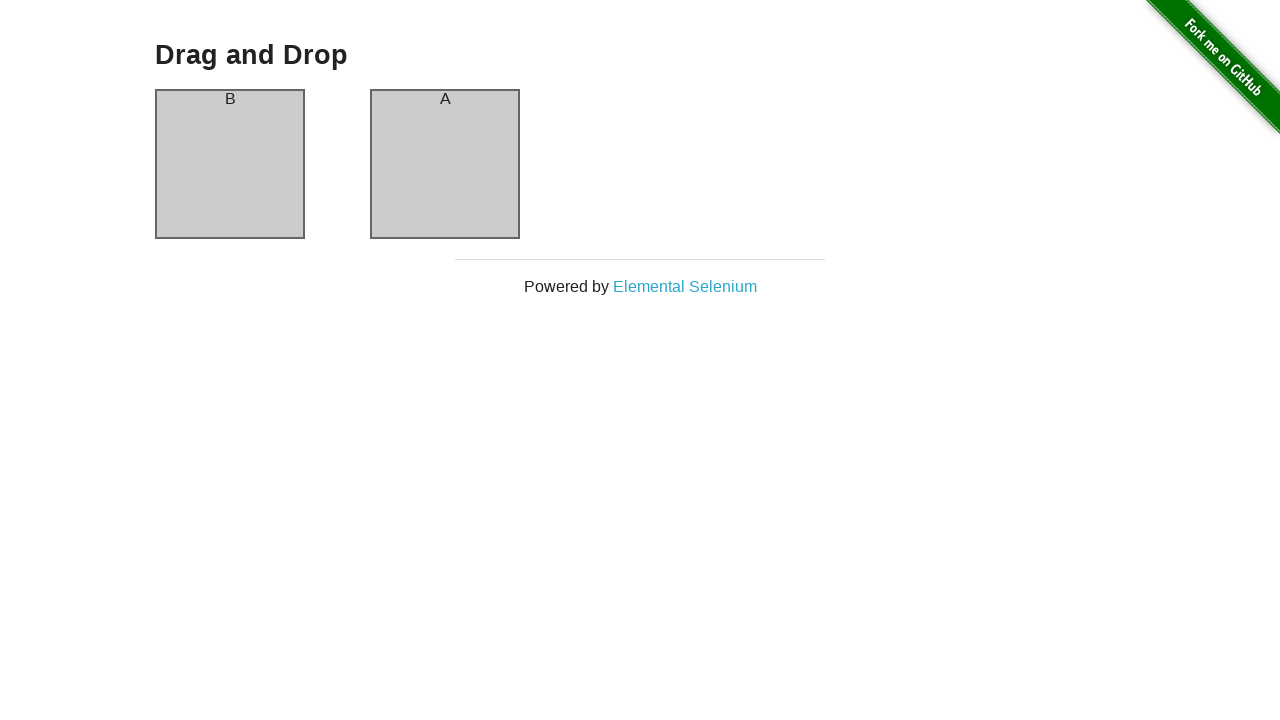

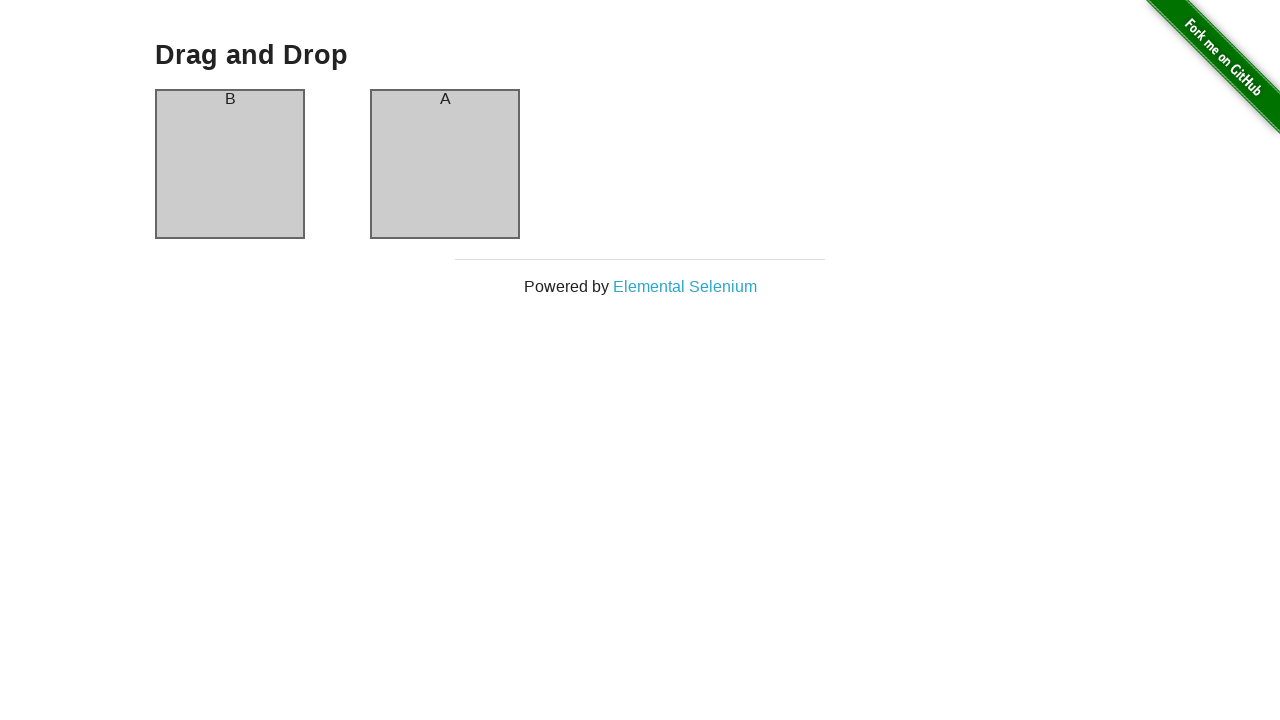